Tests tooltip functionality on jQuery UI demo page by hovering over an input field to trigger the tooltip display

Starting URL: https://jqueryui.com/tooltip/

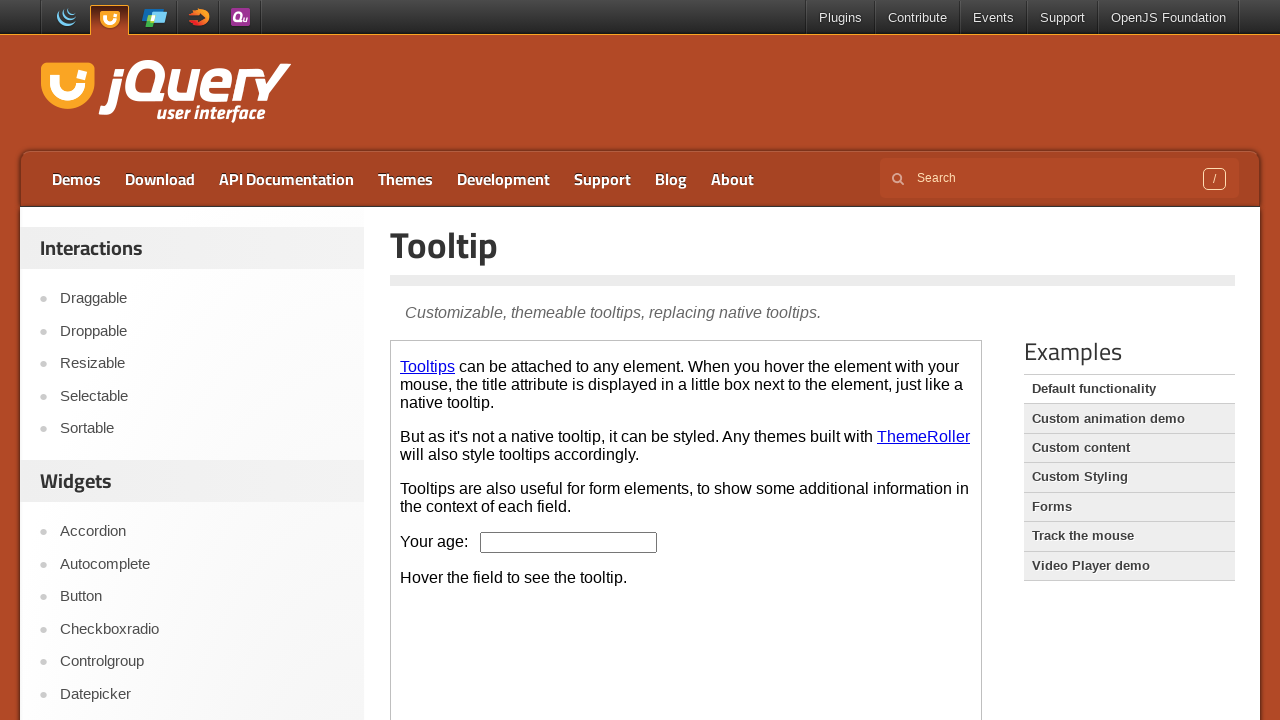

Located the demo iframe
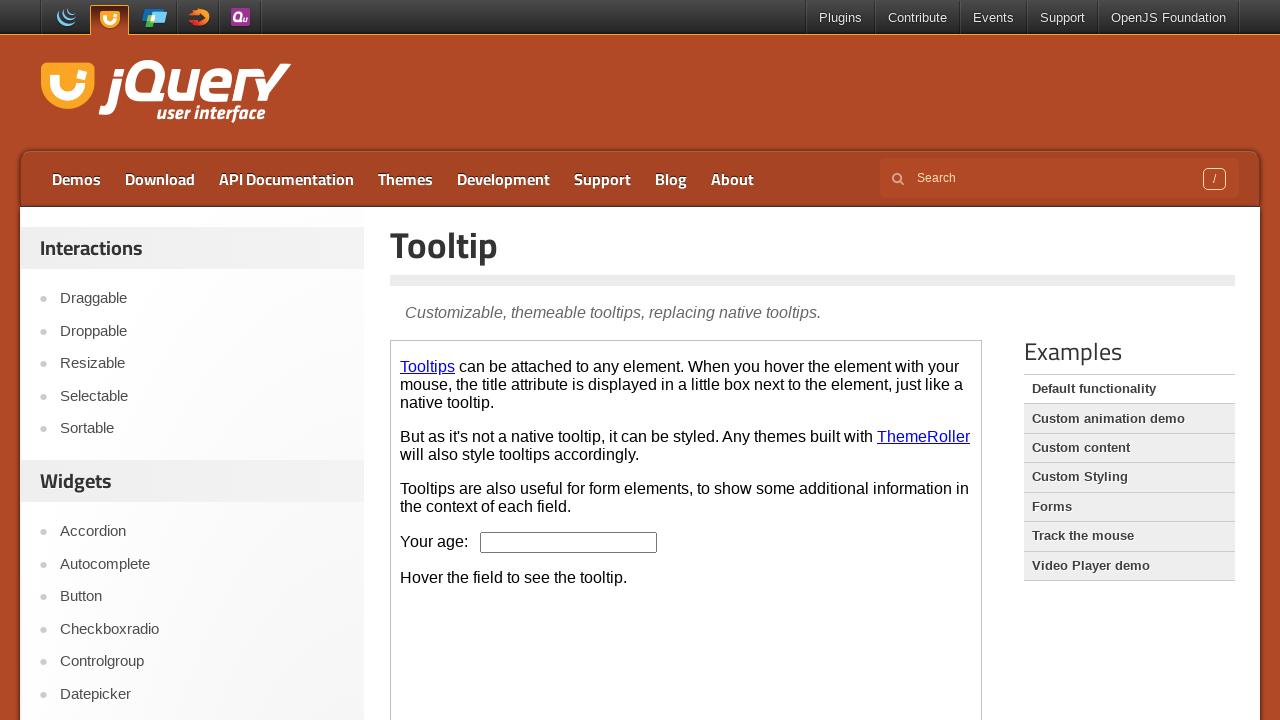

Hovered over age input field to trigger tooltip at (569, 542) on iframe.demo-frame >> internal:control=enter-frame >> input#age
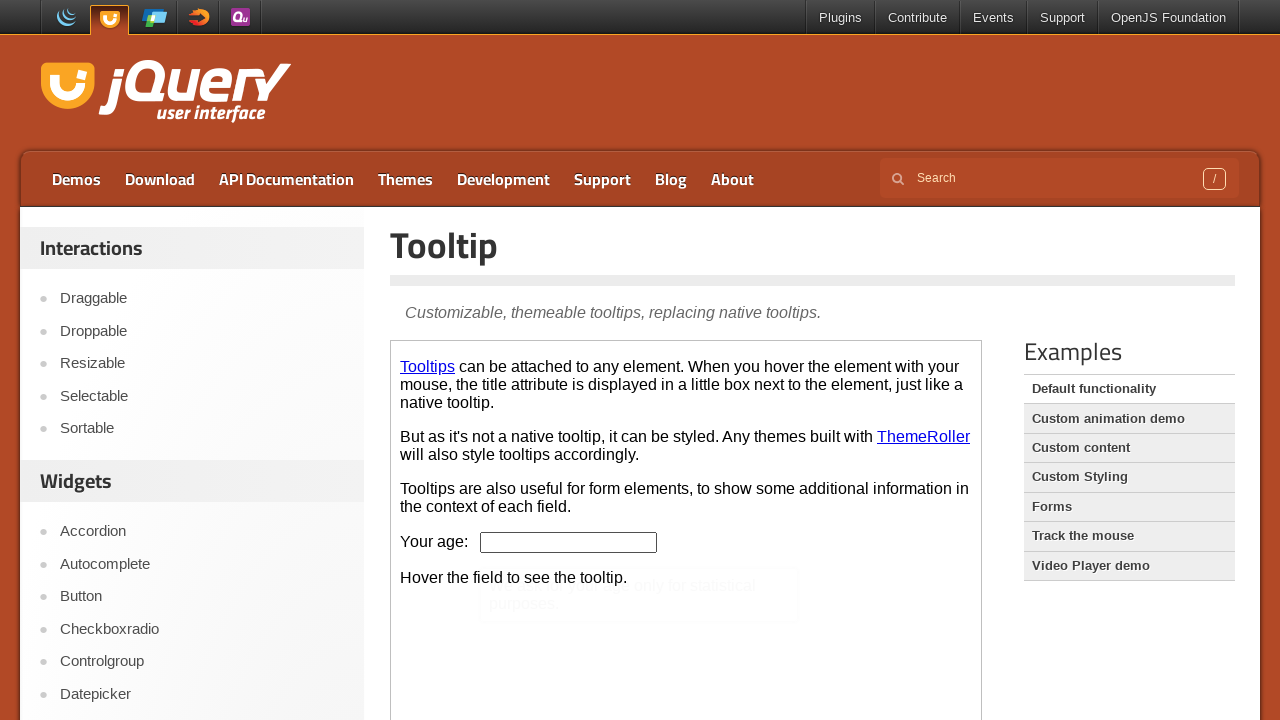

Waited for tooltip animation to complete
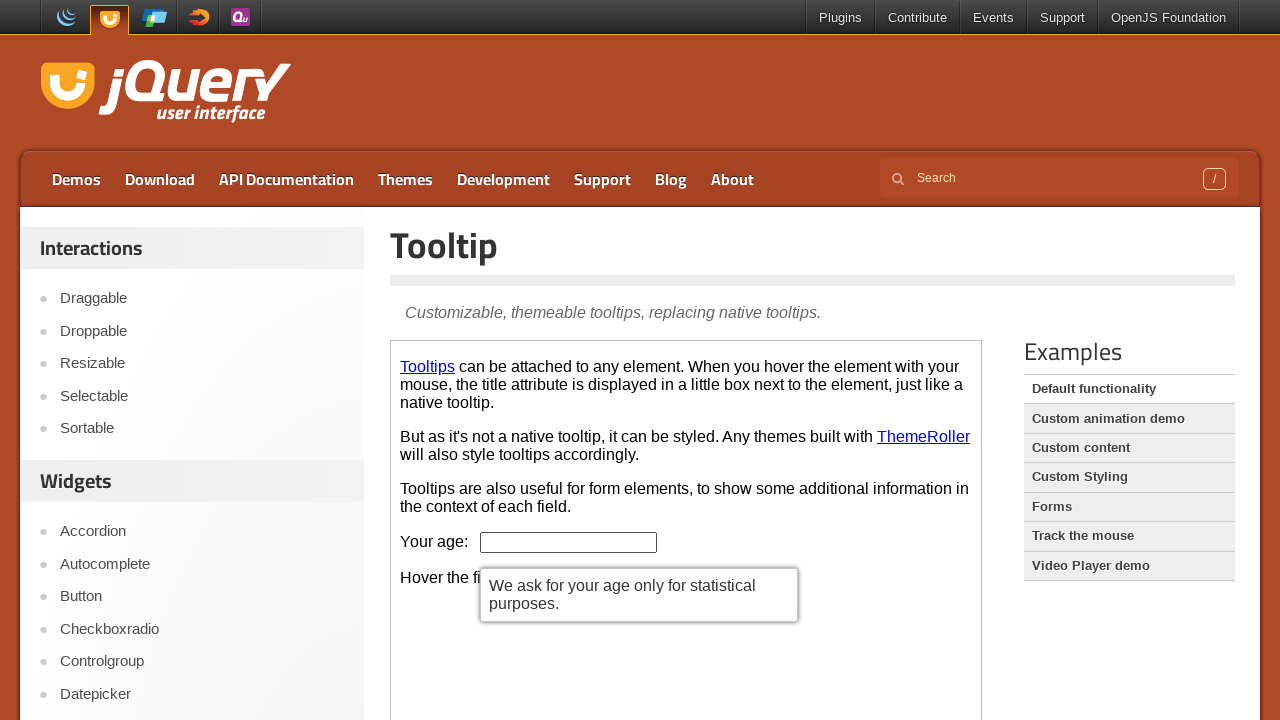

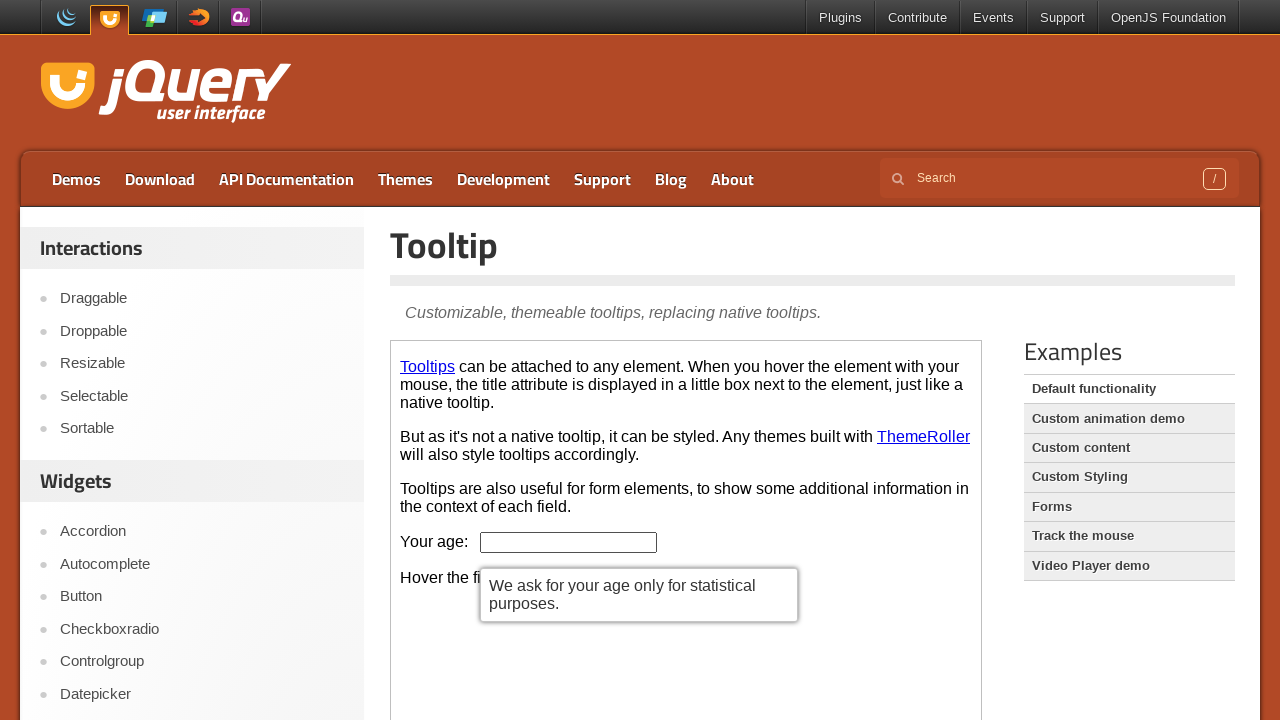